Tests JavaScript alert handling by clicking a button that triggers an alert and accepting it

Starting URL: https://the-internet.herokuapp.com/javascript_alerts

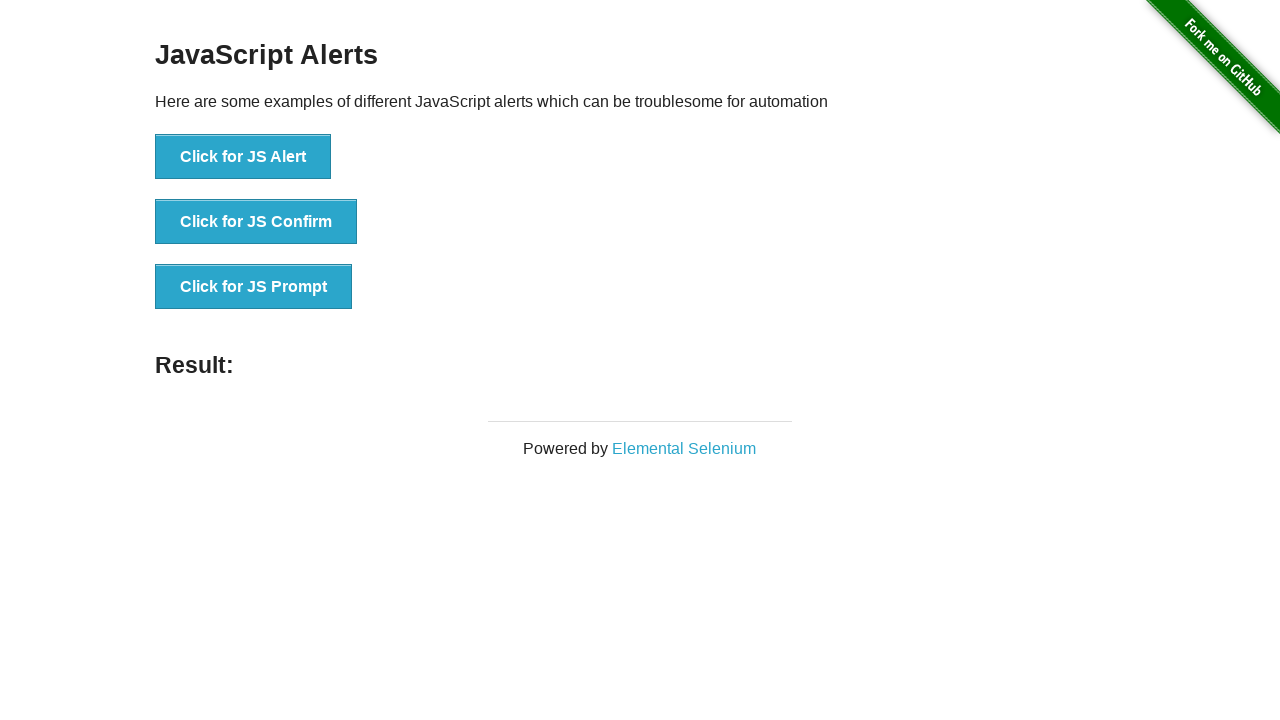

Set up dialog handler to accept JavaScript alerts
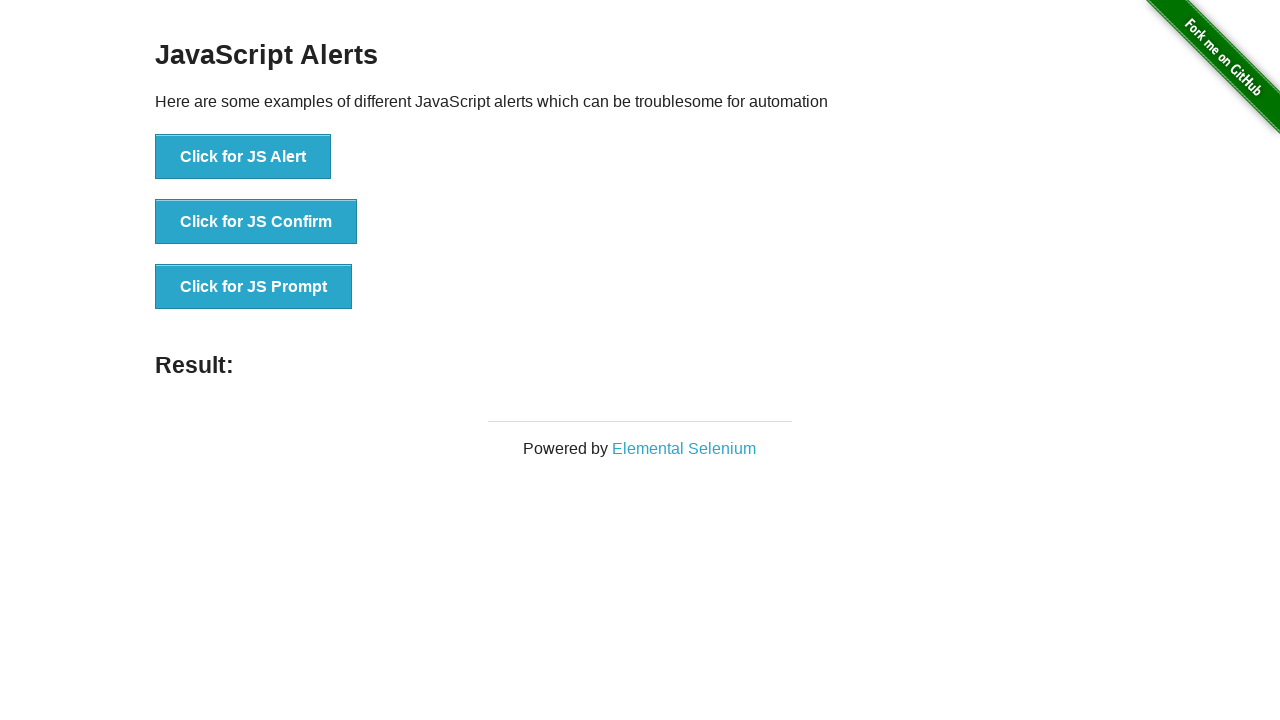

Clicked the first button to trigger JavaScript alert at (243, 157) on xpath=(//button)[1]
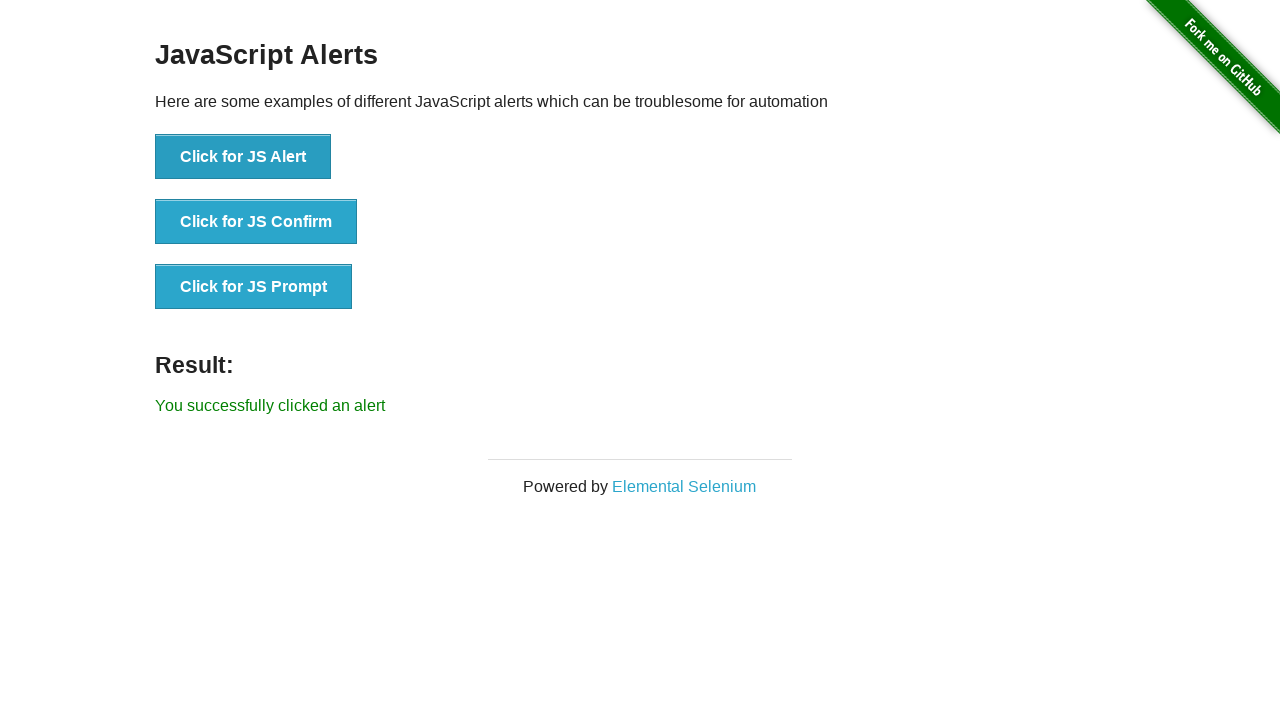

Waited 500ms for the alert dialog to be handled
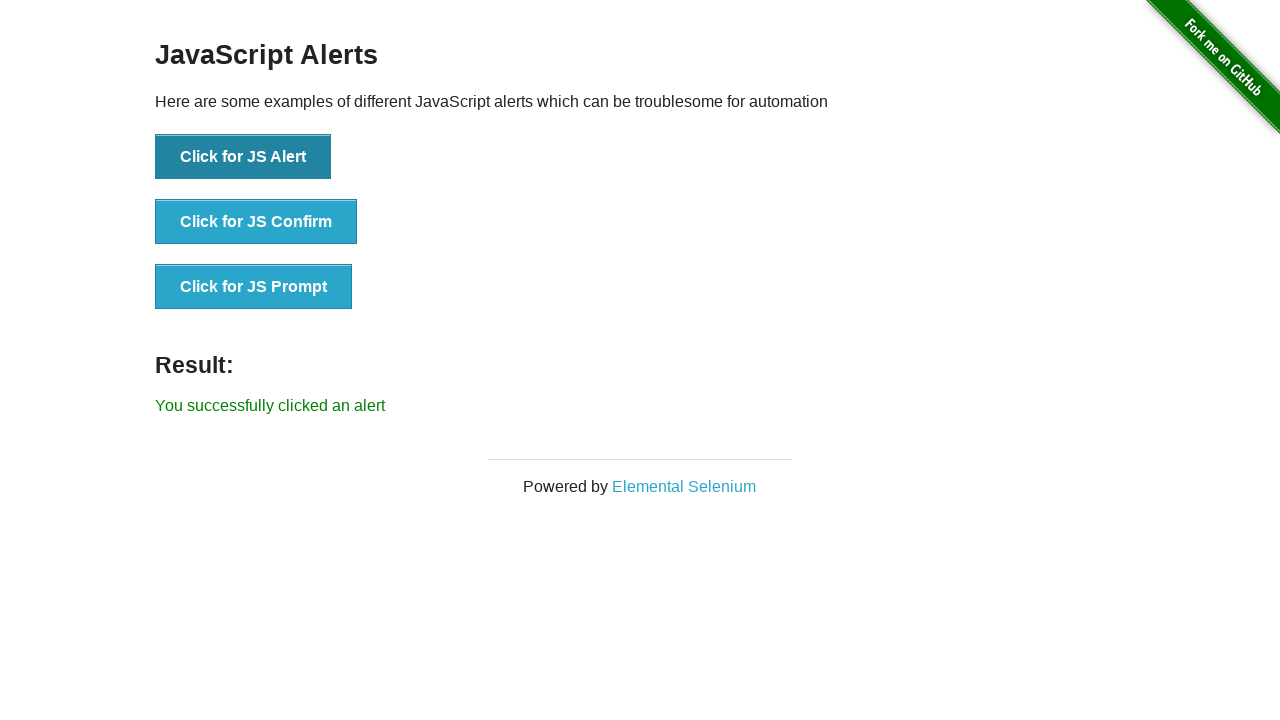

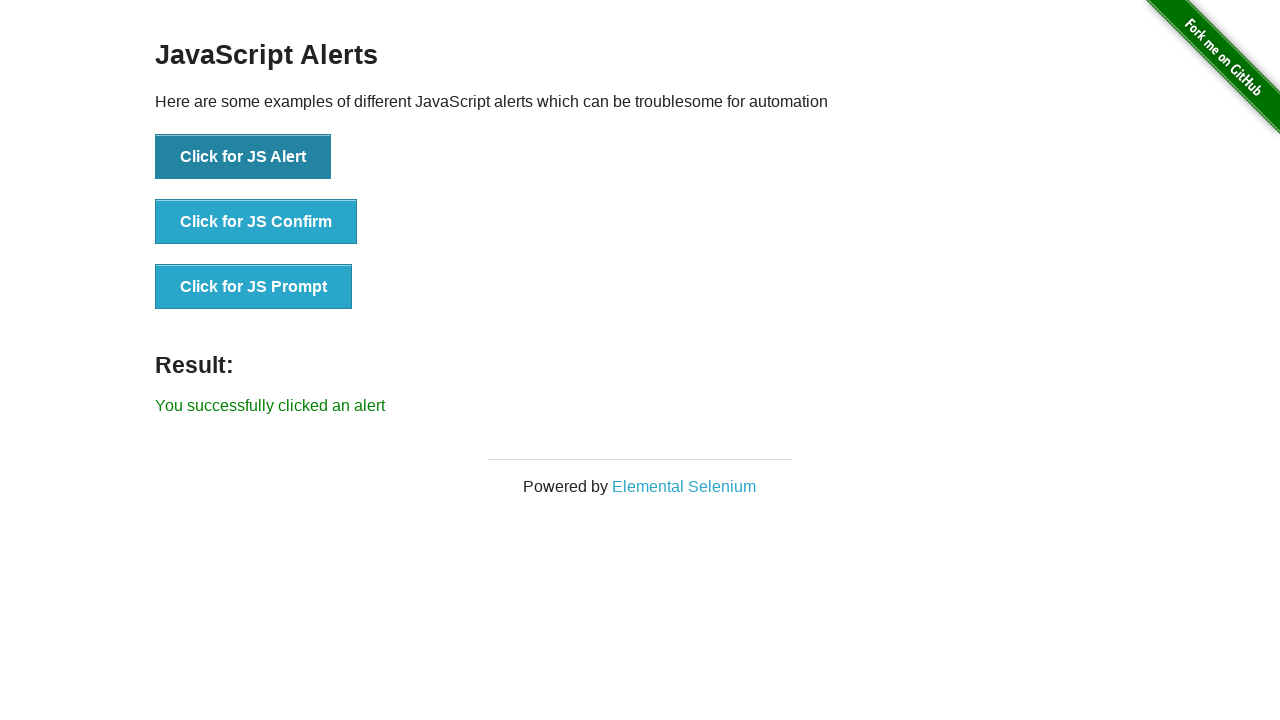